Tests clearing completed tasks on the All filter view.

Starting URL: https://todomvc4tasj.herokuapp.com/#/

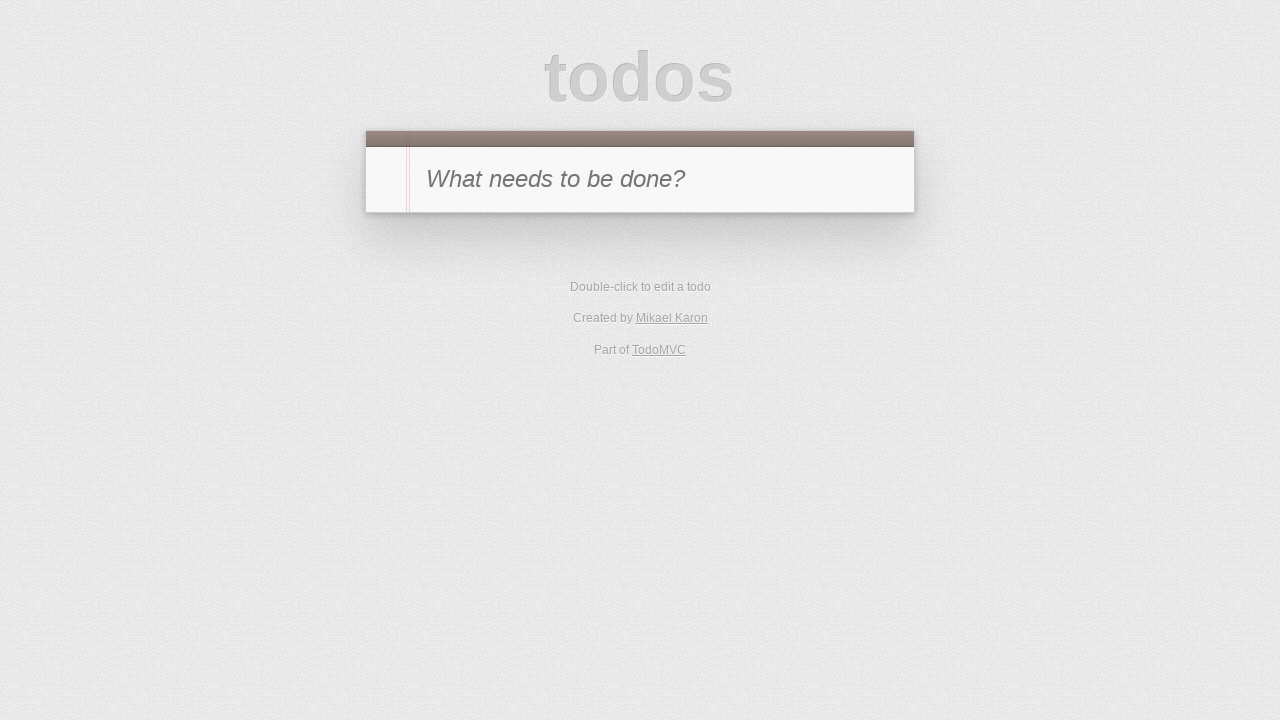

Set up mixed tasks via localStorage with 1 active and 2 completed tasks
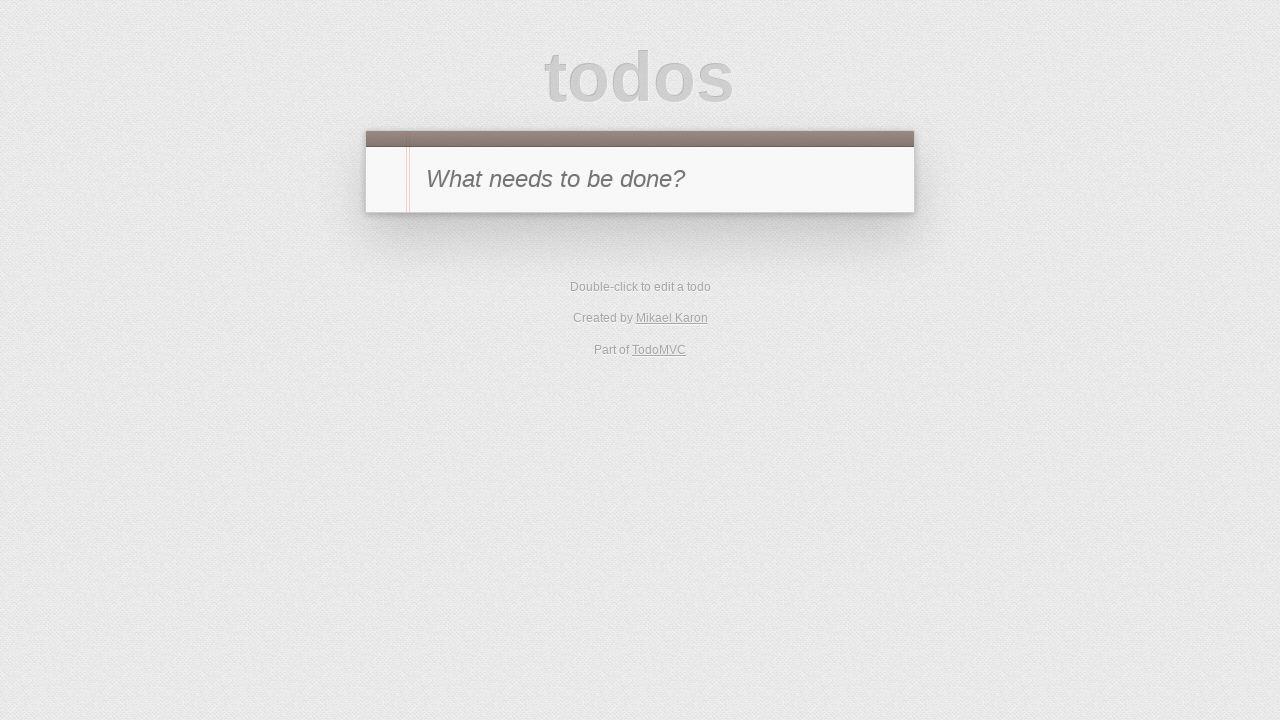

Reloaded page to load tasks from localStorage
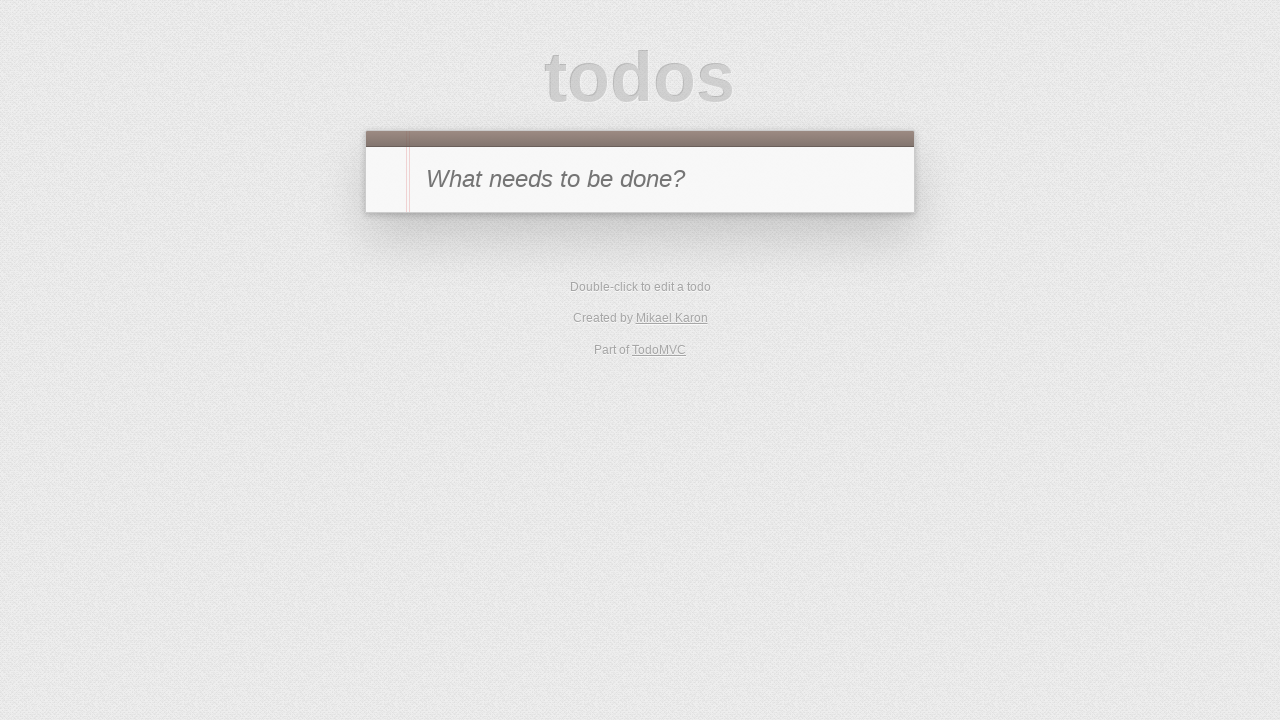

Clicked 'Clear completed' button to remove completed tasks at (850, 412) on #clear-completed
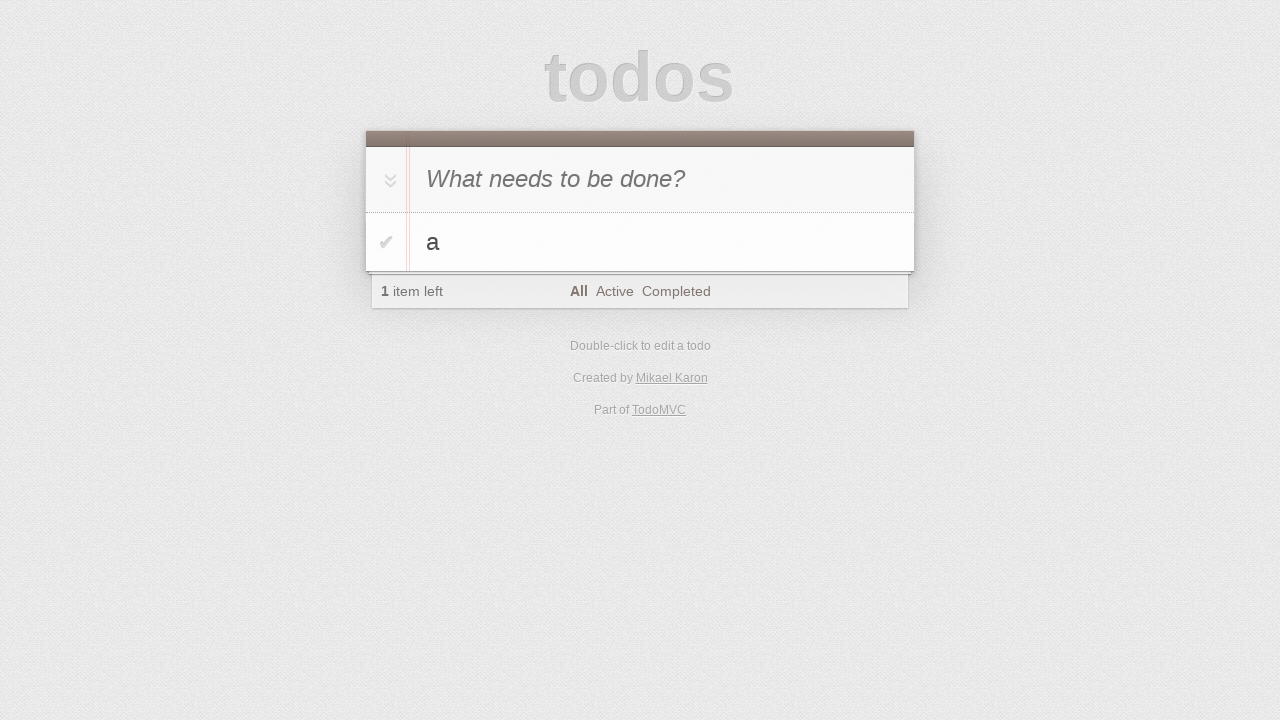

Verified that task 'a' is still present in the todo list
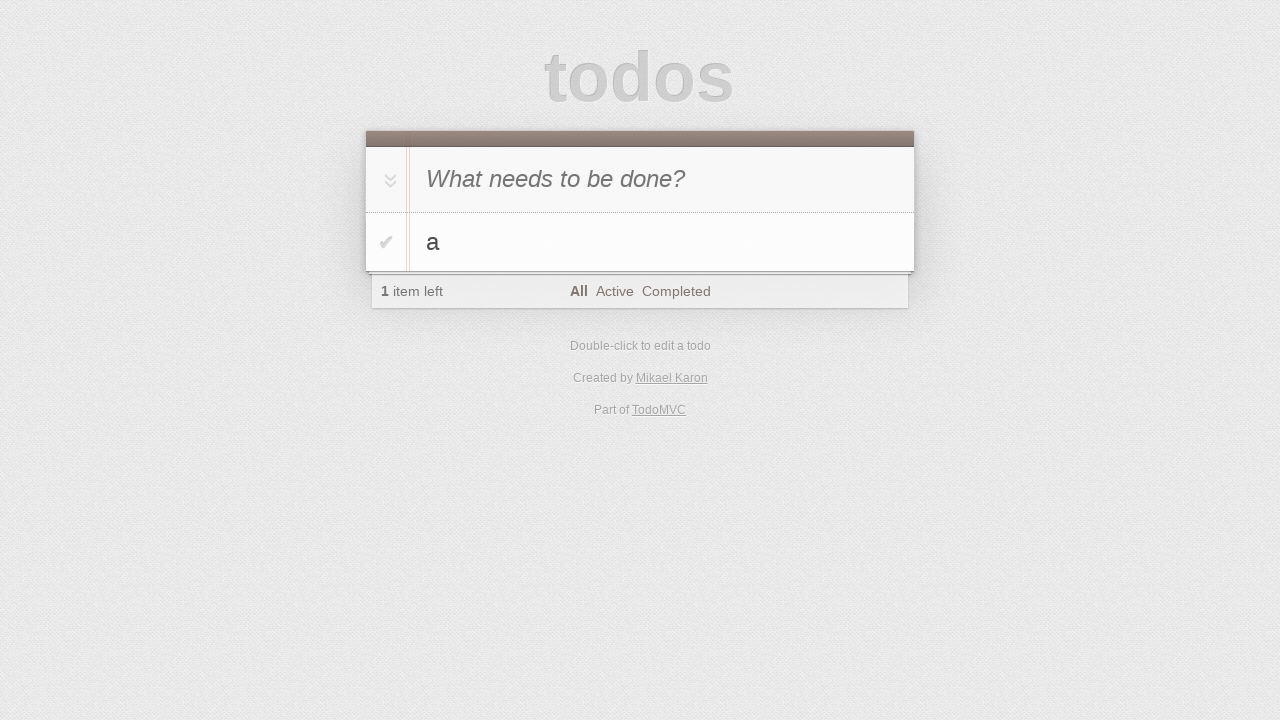

Verified that todo count shows 1 remaining active task
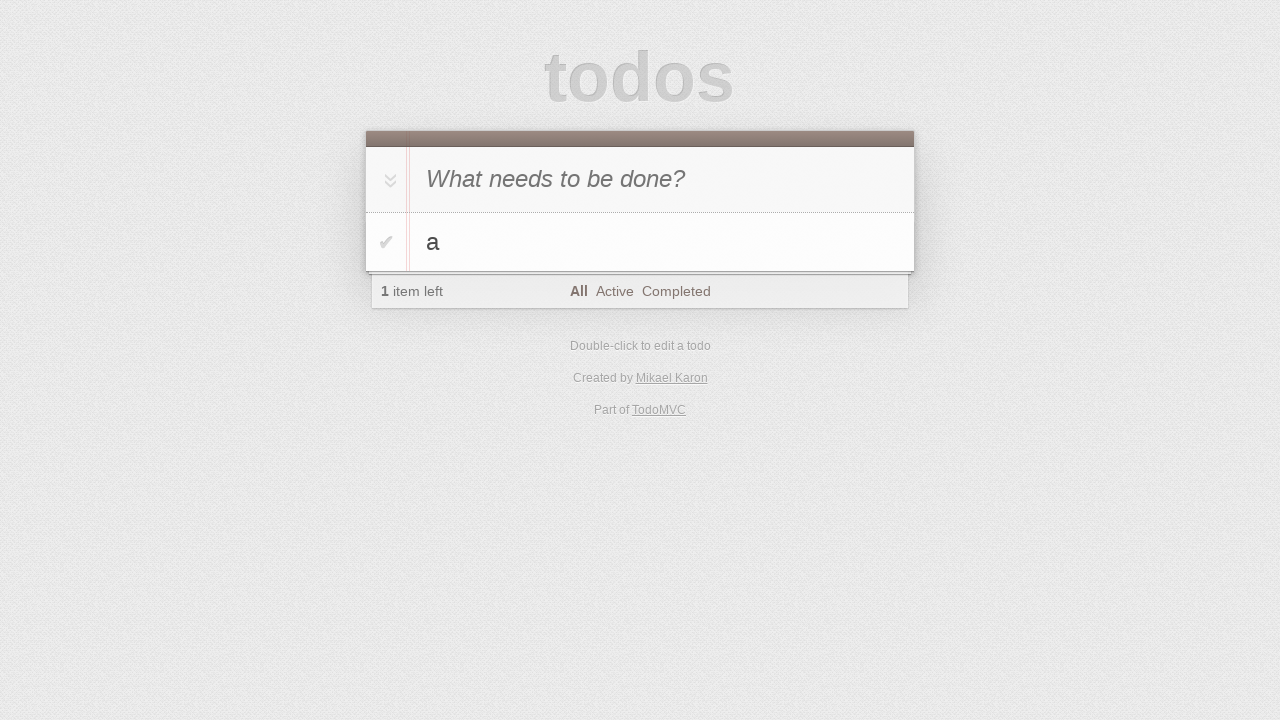

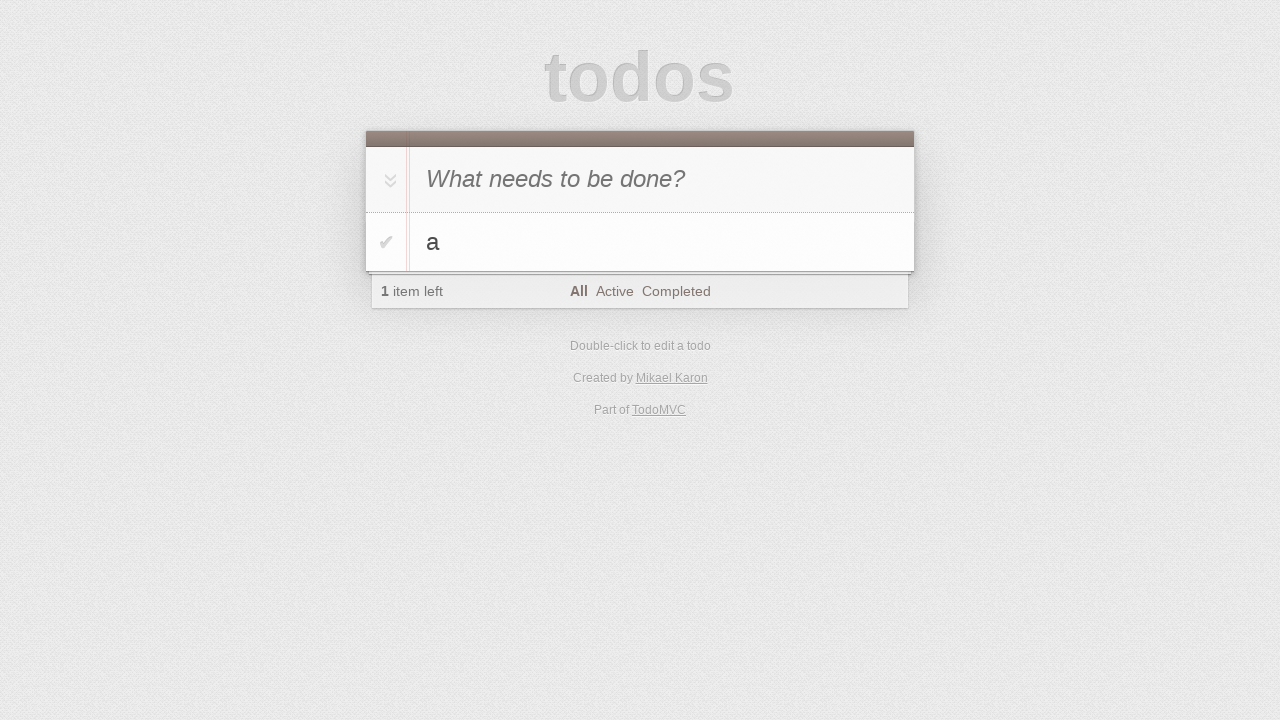